Tests button click functionality and verifies the result text after clicking

Starting URL: https://www.qa-practice.com/elements/button/simple

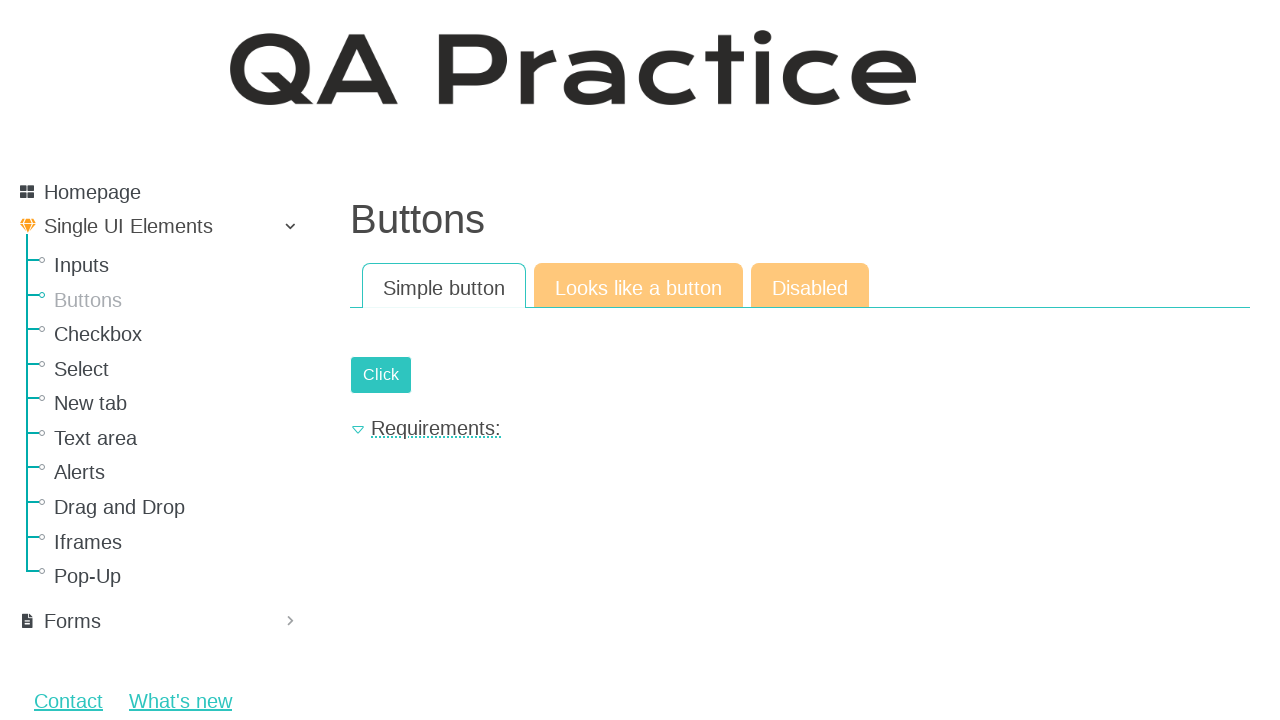

Clicked the primary button at (381, 375) on .btn-primary
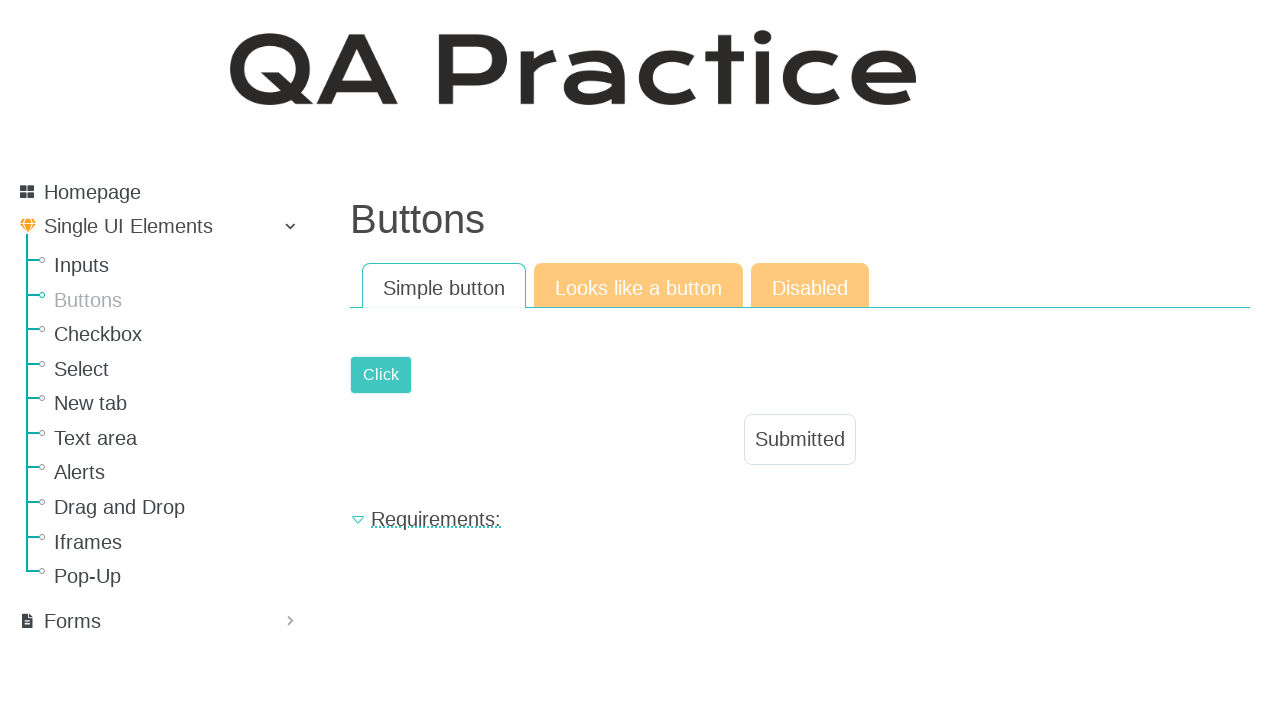

Retrieved result text from #result-text element
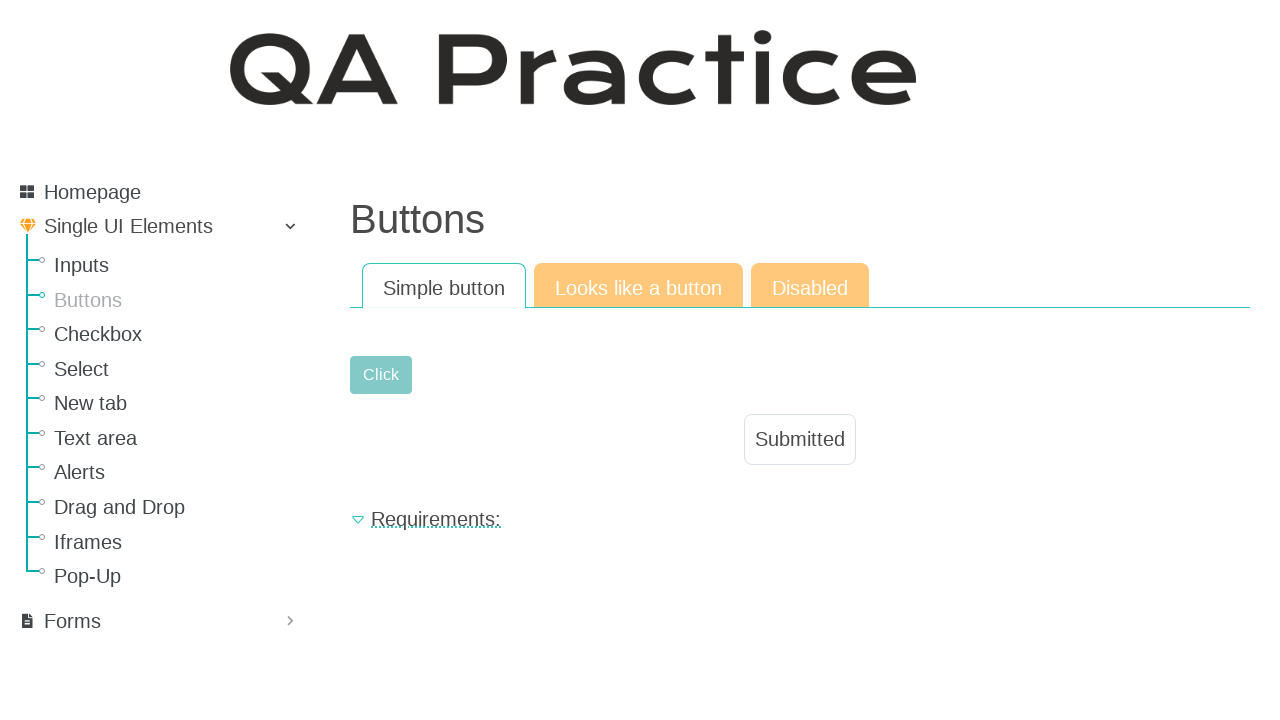

Verified result text equals 'Submitted'
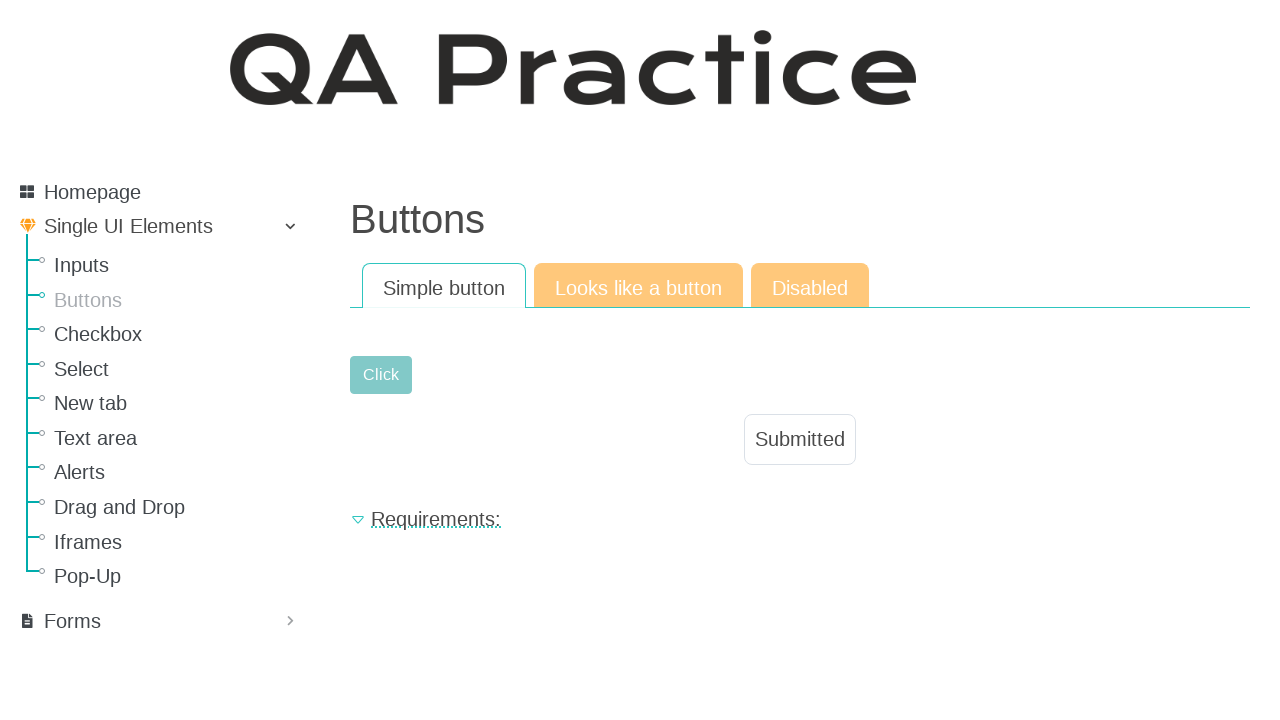

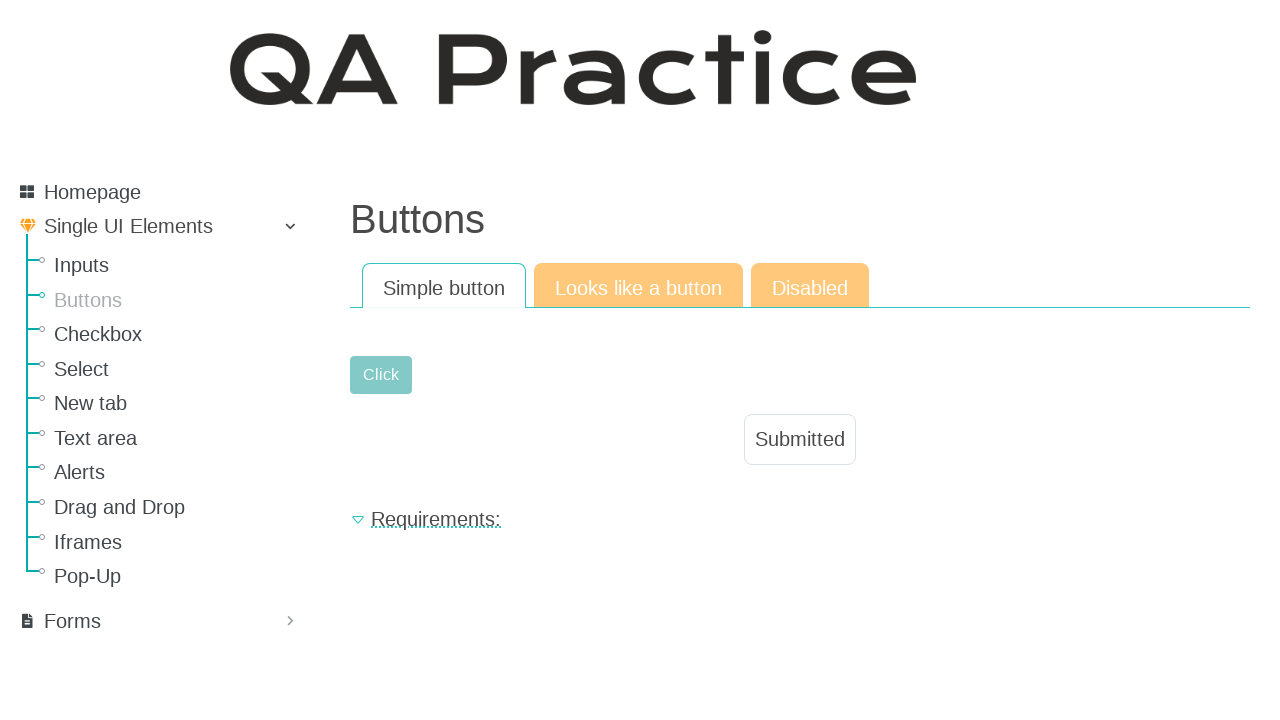